Navigates to a table page and verifies that the first column header elements are displayed and can be accessed

Starting URL: https://rahulshettyacademy.com/seleniumPractise/#/offers

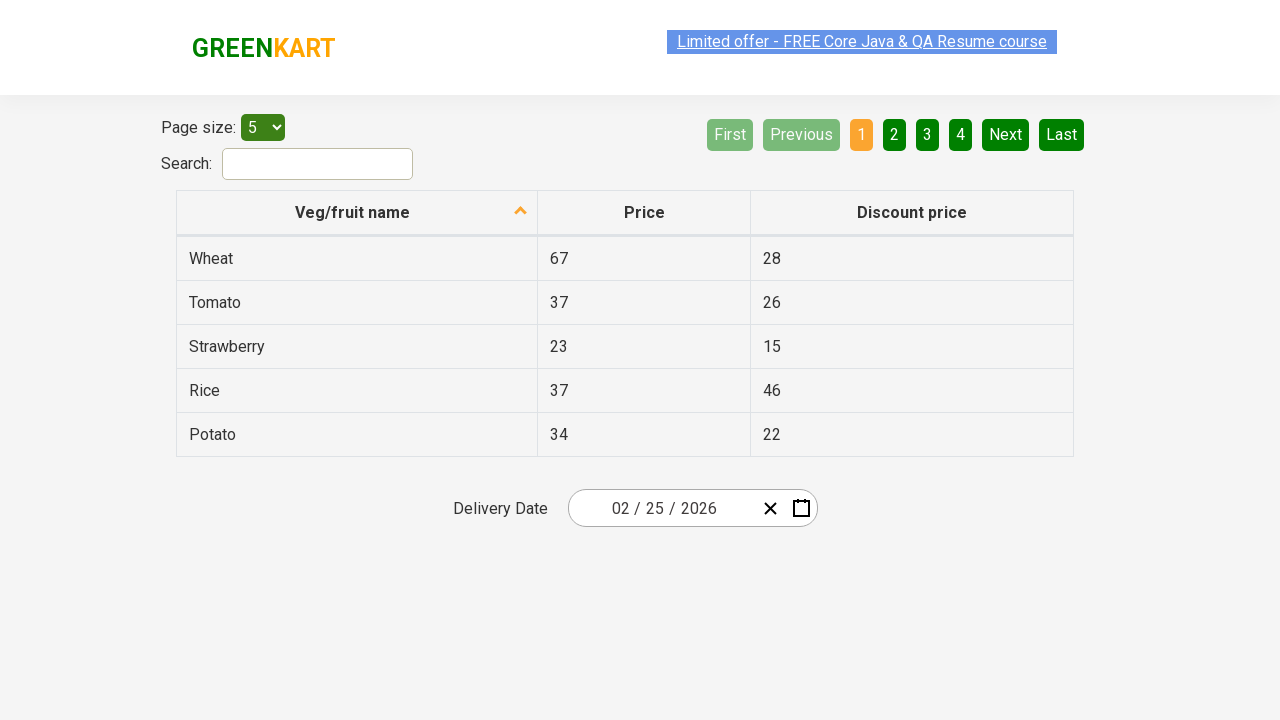

Clicked on the first column header to trigger sorting at (357, 213) on (//tr/th)[1]
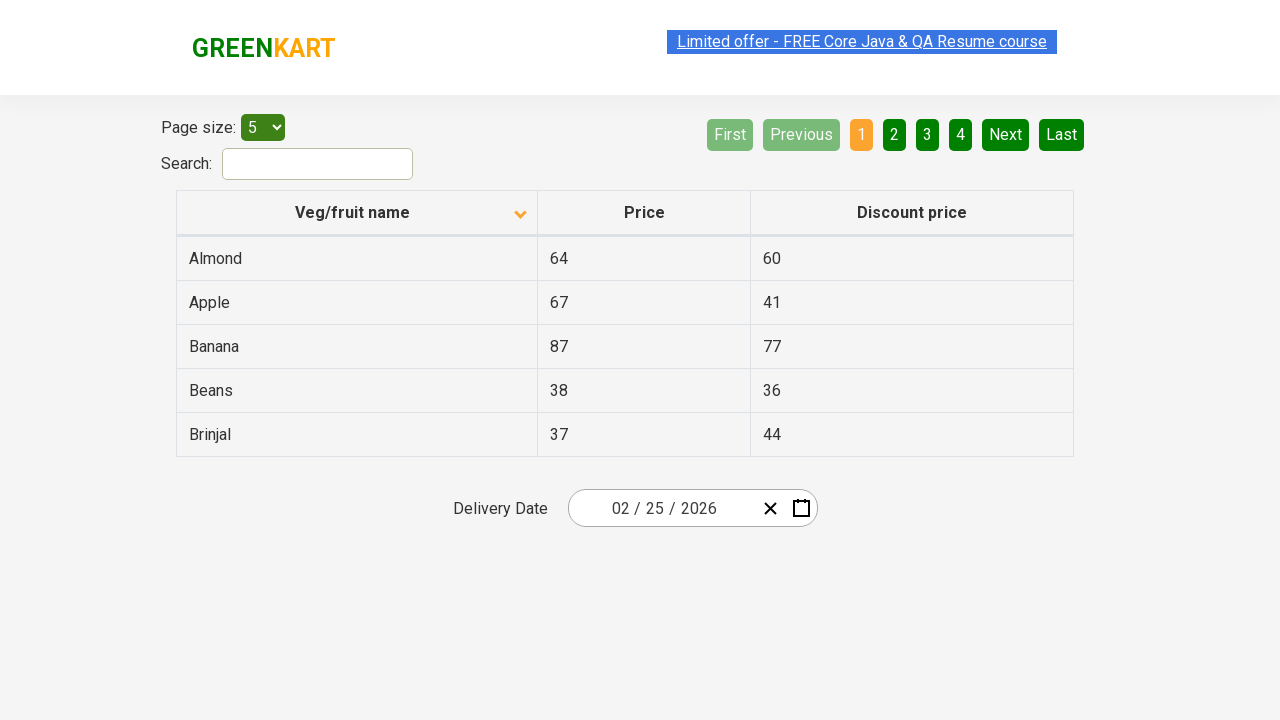

Verified first column header element is displayed and accessible
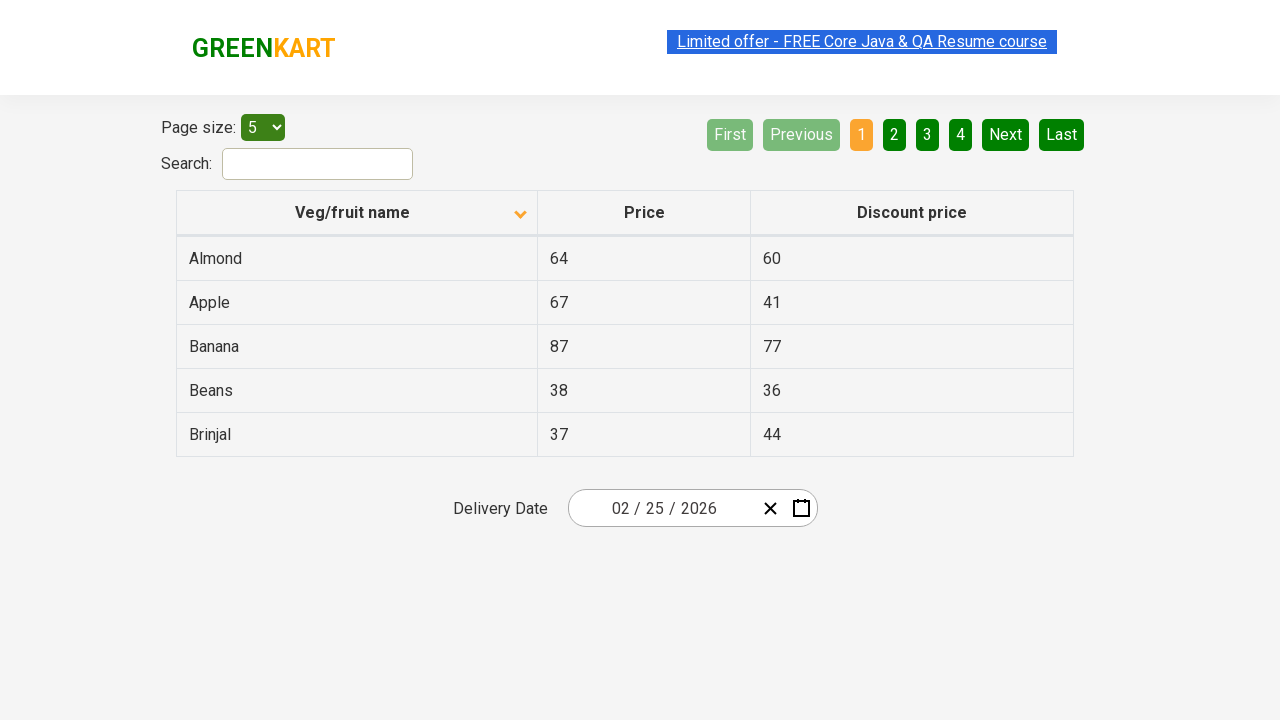

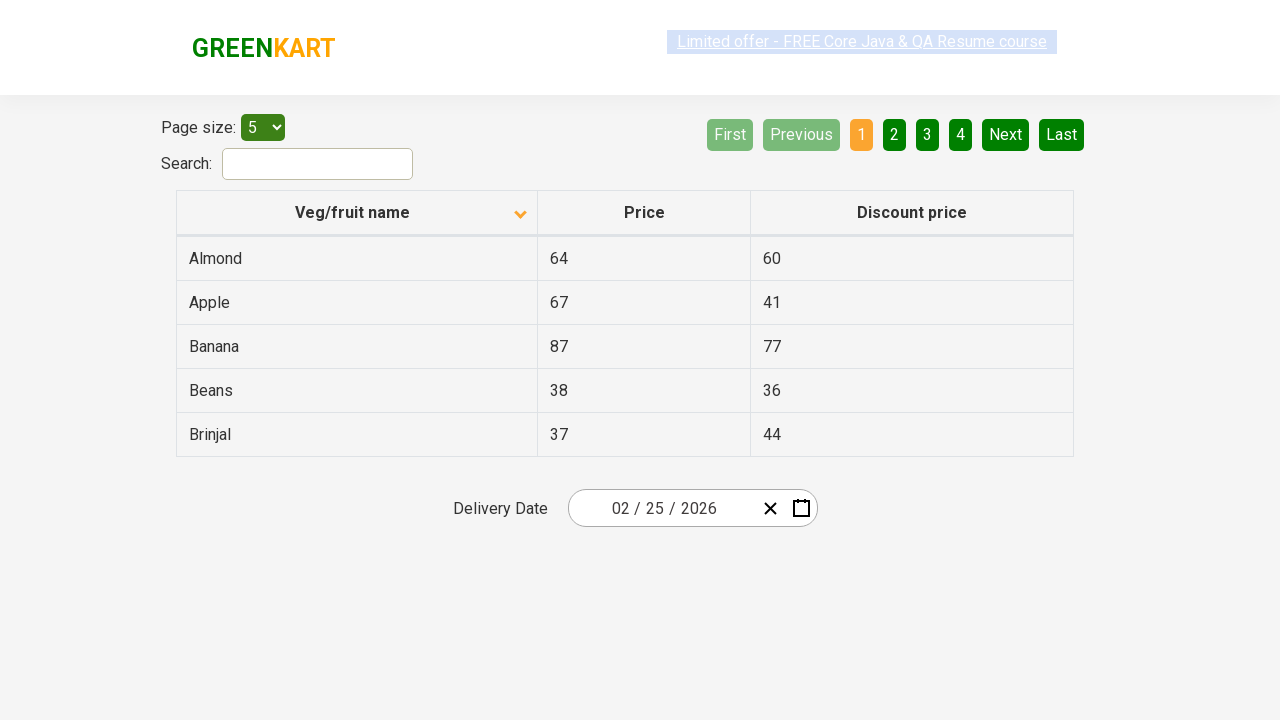